Tests opening a new tab and switching between window handles

Starting URL: https://formy-project.herokuapp.com/switch-window

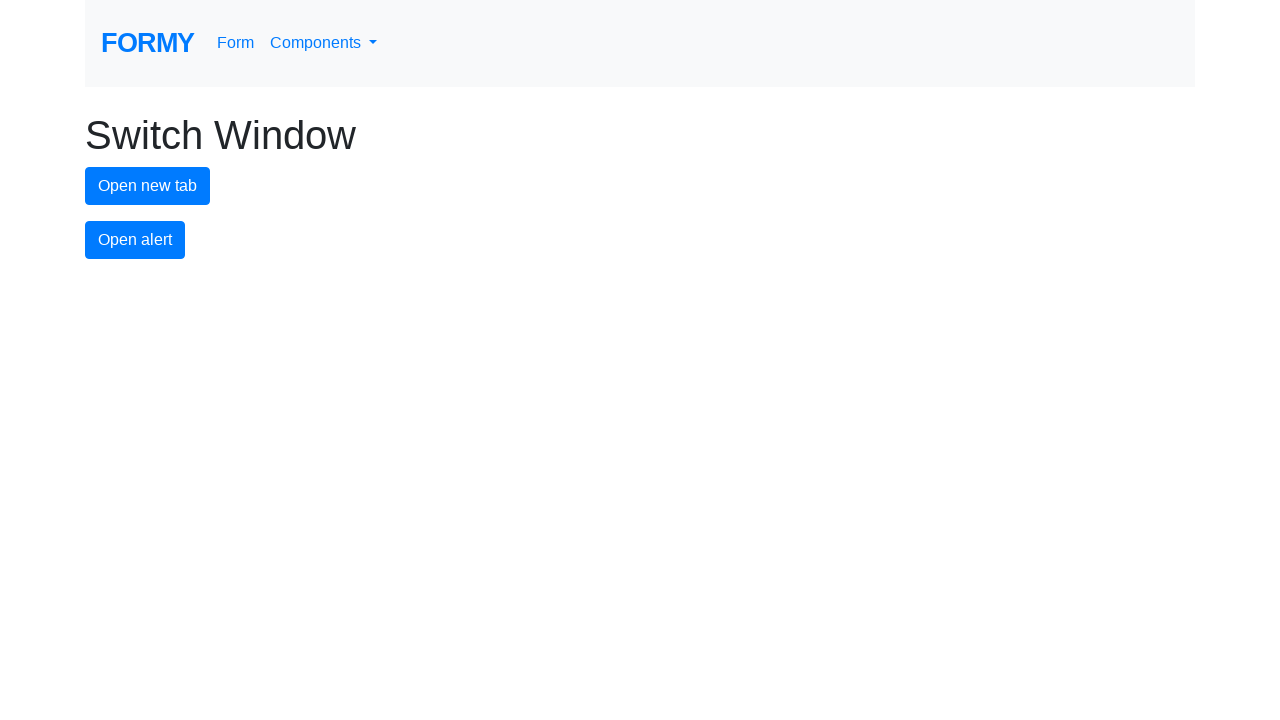

Clicked button to open new tab at (148, 186) on #new-tab-button
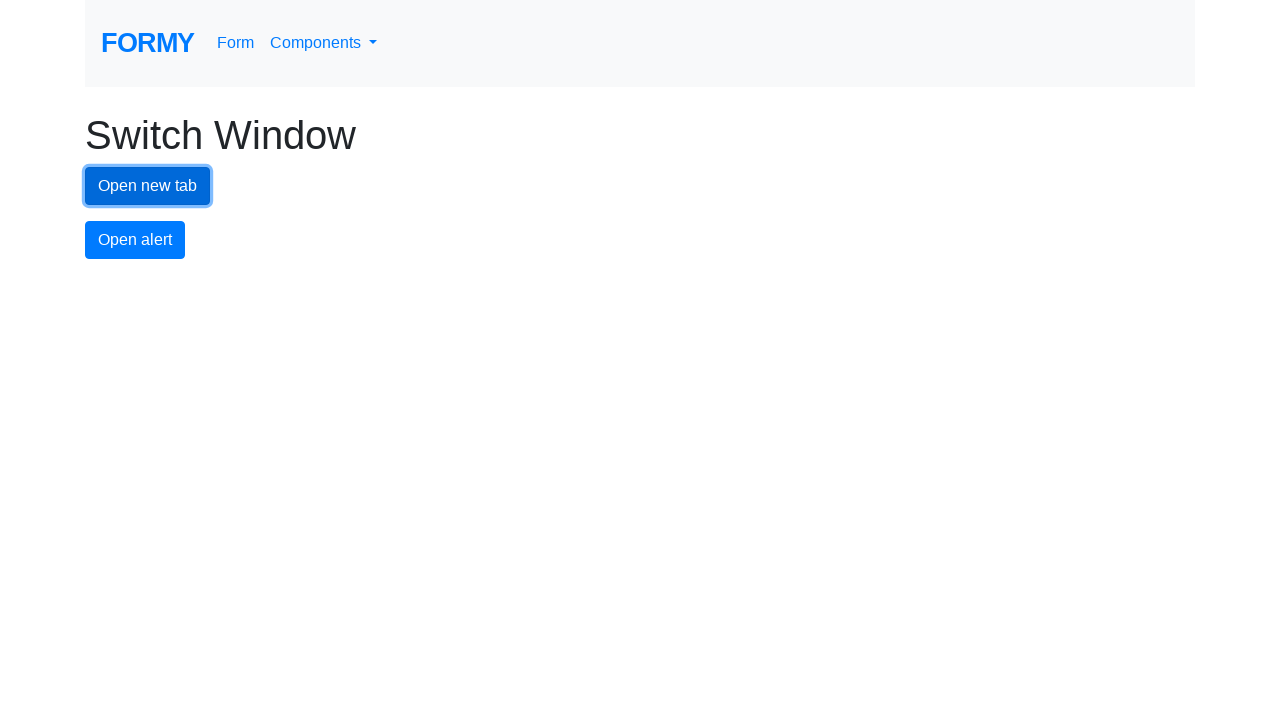

New tab opened and page object captured
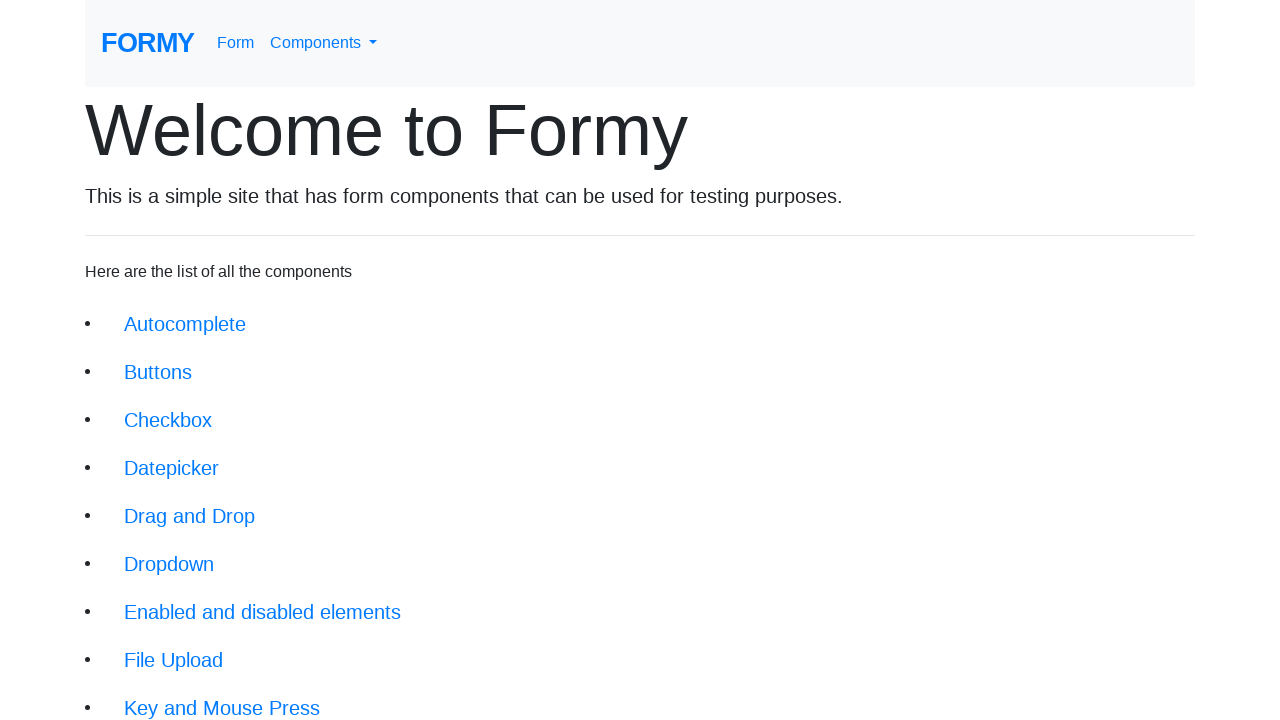

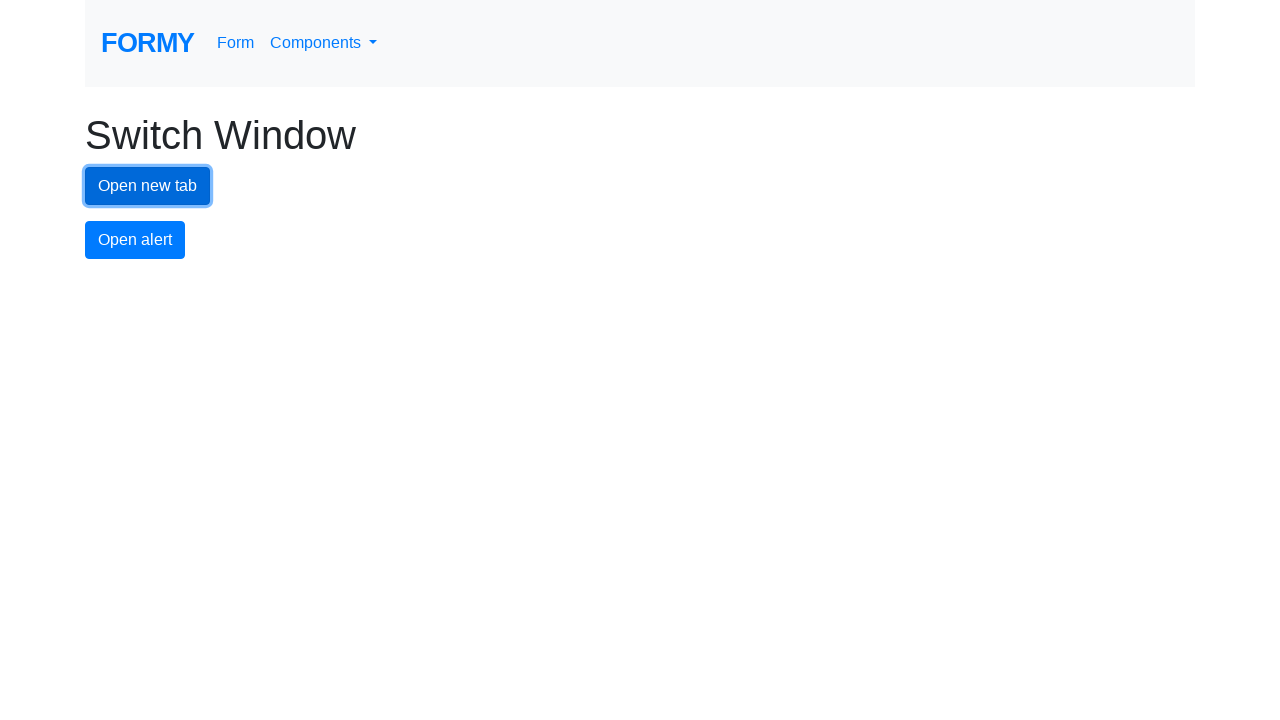